Tests Tokopedia's handphone product listing page by scrolling to load products, waiting for items to appear, and navigating to the second page using pagination.

Starting URL: https://www.tokopedia.com/p/handphone-tablet/handphone

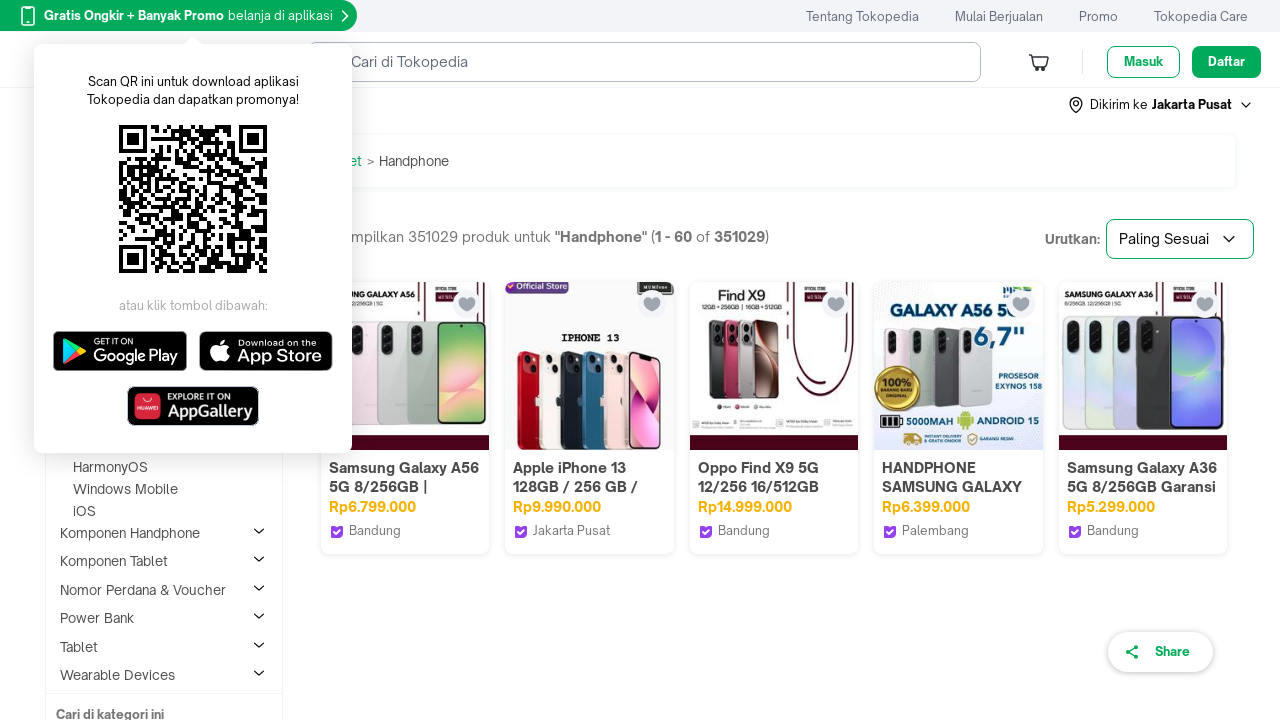

Scrolled down 1000px to trigger lazy loading of products
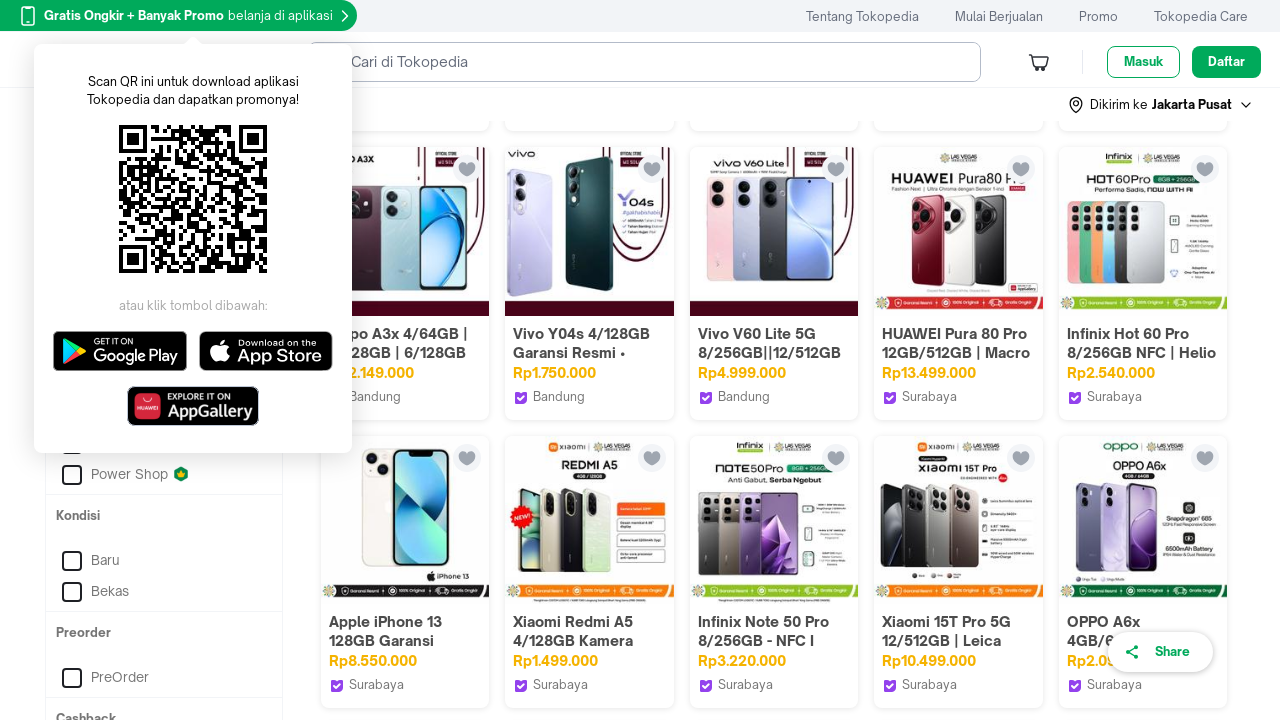

Product items loaded on the page
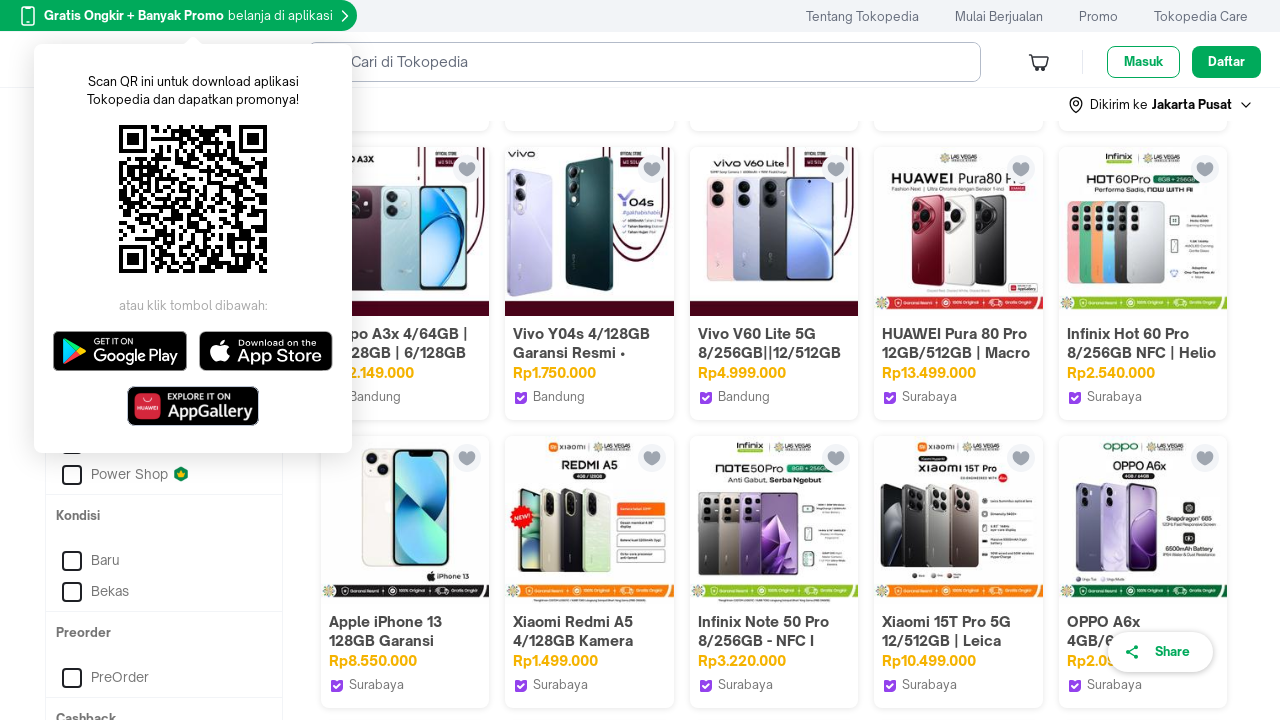

Waited 2 seconds for product images to load
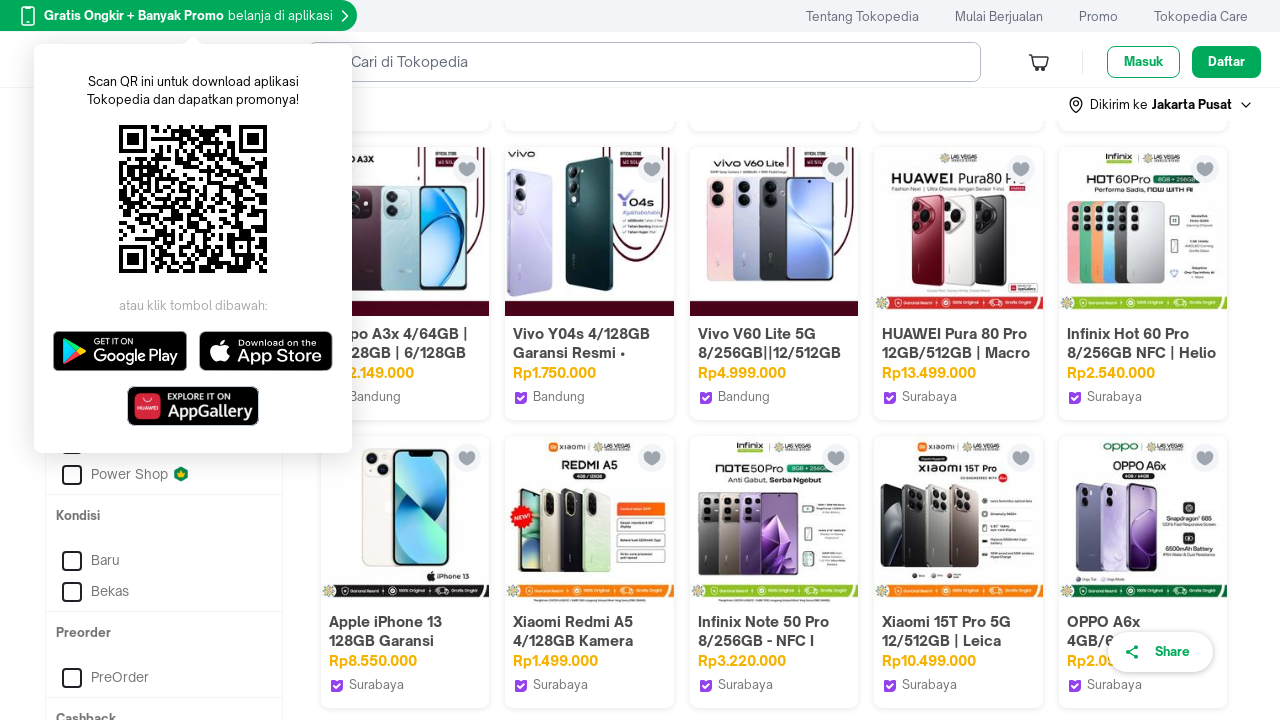

Clicked pagination button to navigate to page 2 at (686, 361) on button[data-unf='pagination-item']:has-text('2')
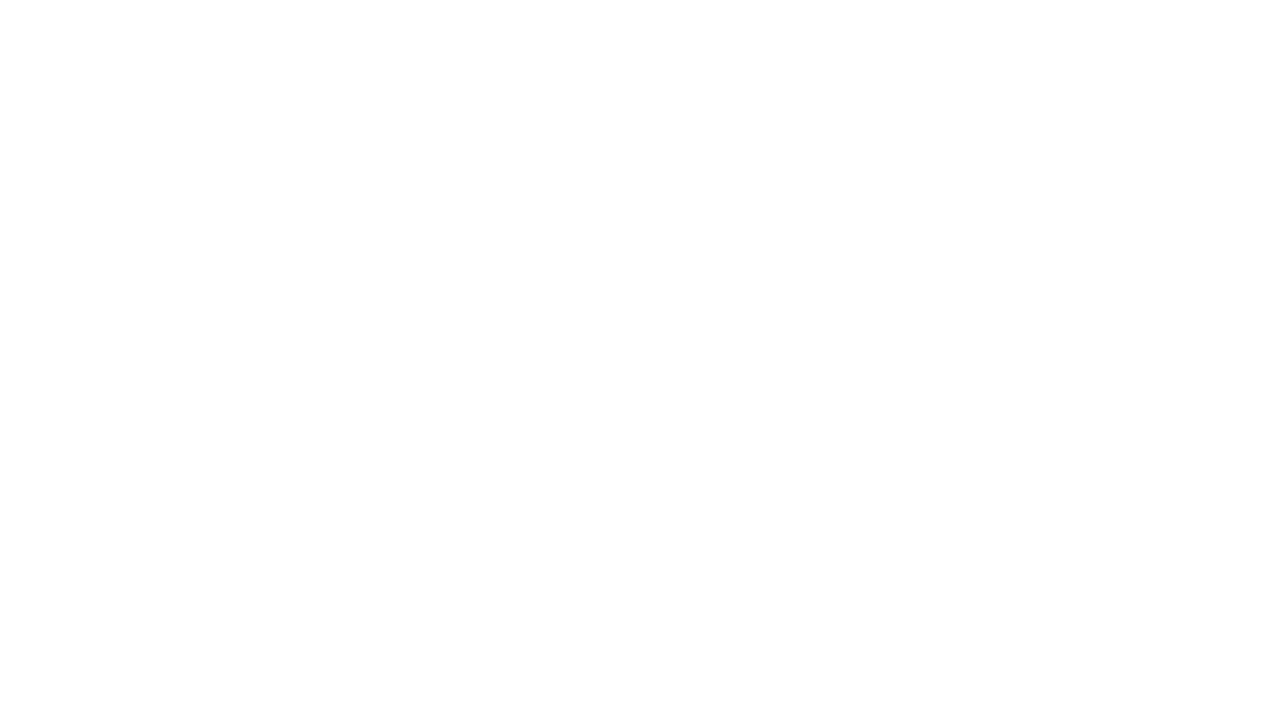

Scrolled up 1000px after pagination
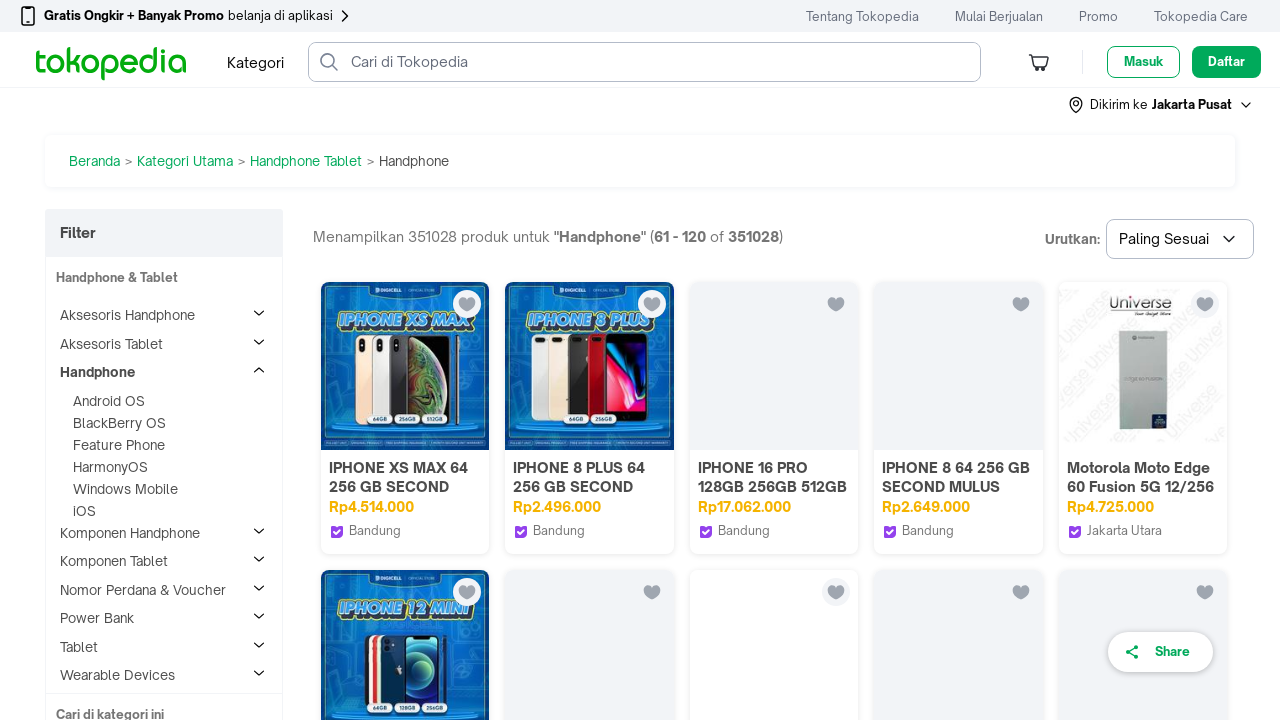

Product items on page 2 loaded successfully
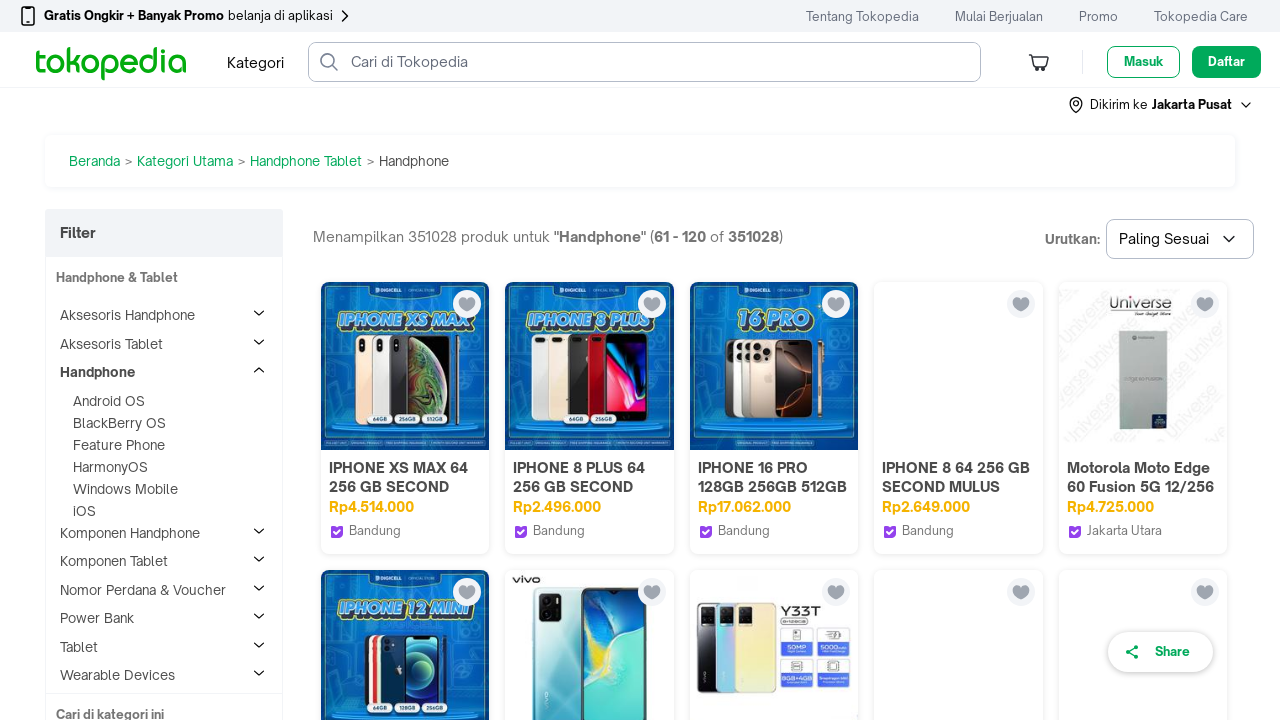

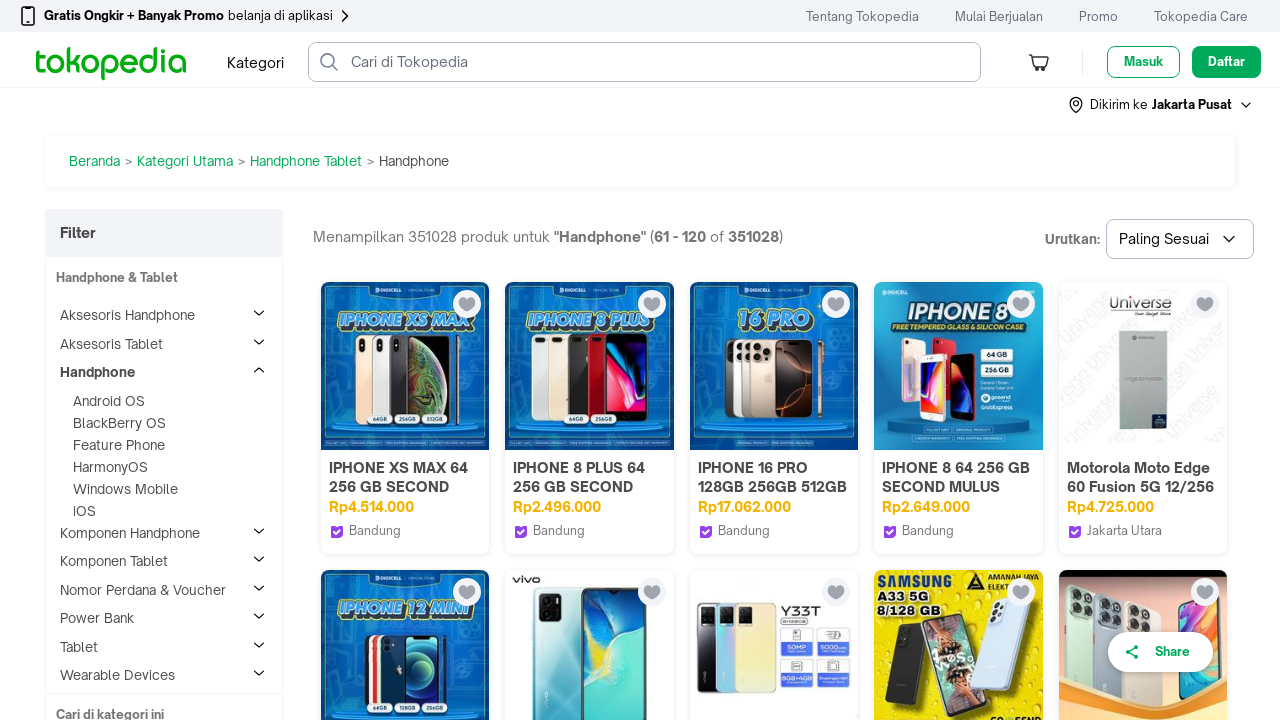